Tests that edits are cancelled when pressing Escape during editing

Starting URL: https://demo.playwright.dev/todomvc

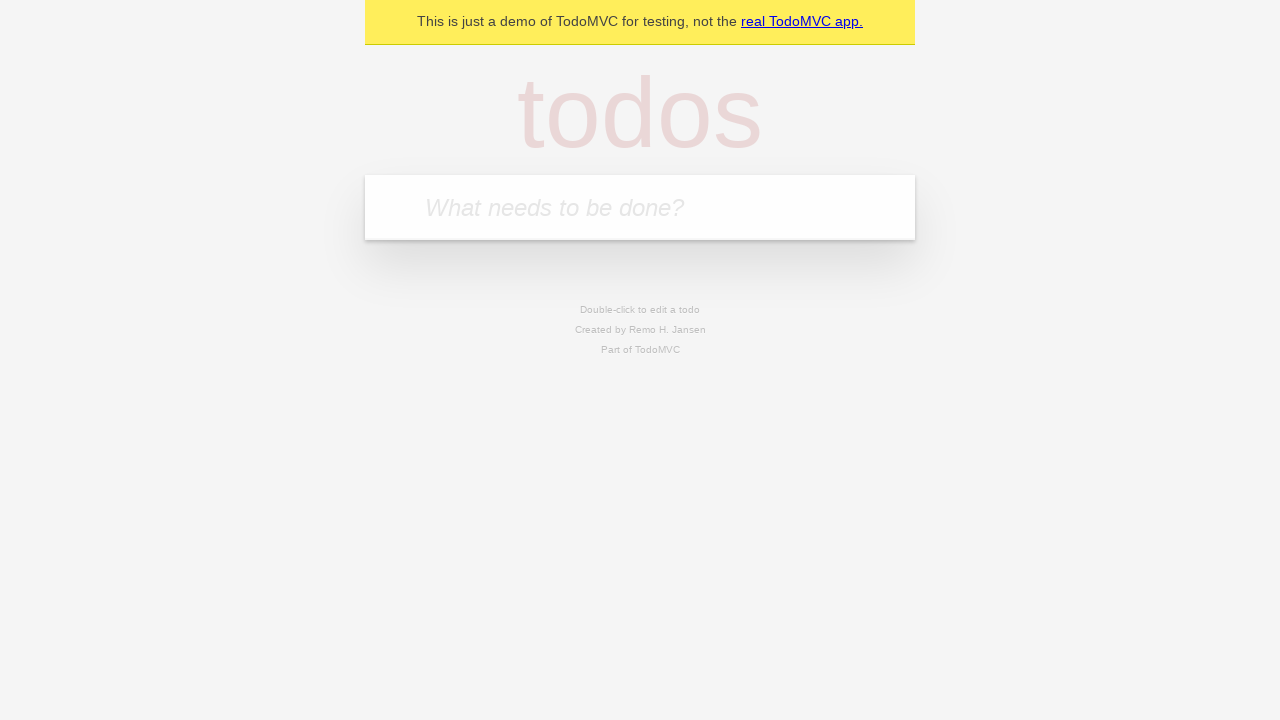

Filled input field with first todo 'buy some cheese' on internal:attr=[placeholder="What needs to be done?"i]
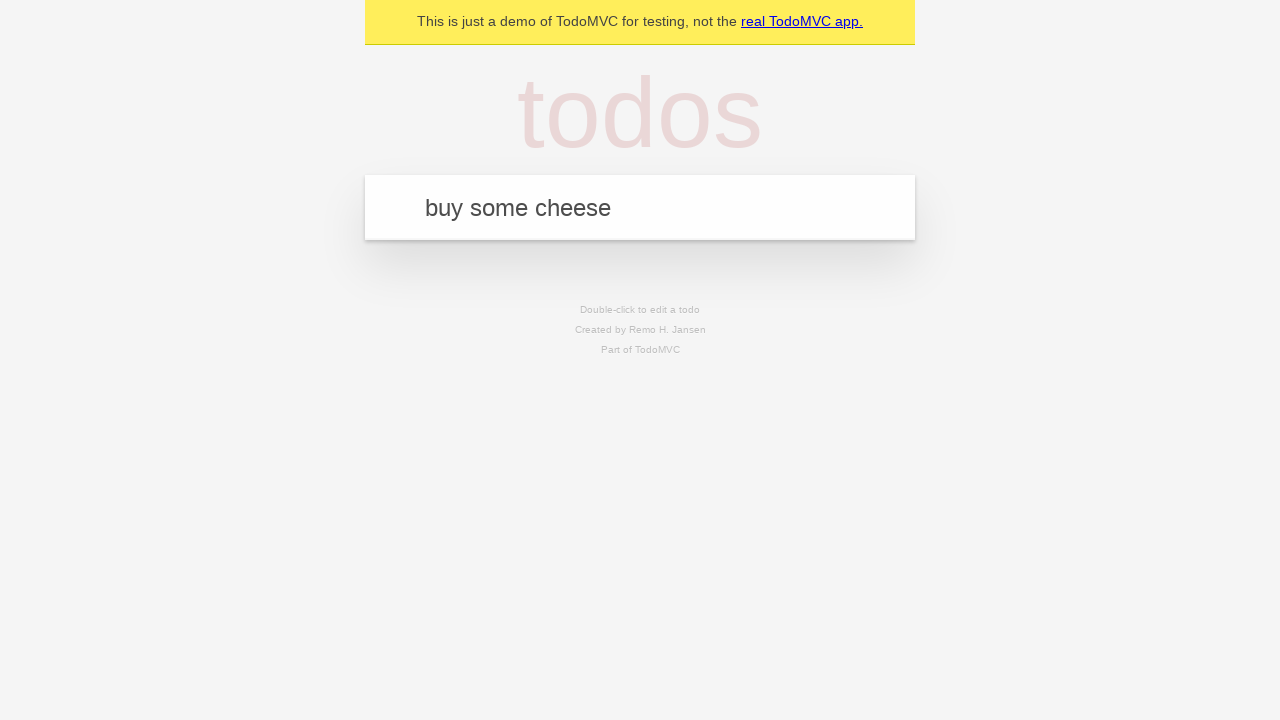

Pressed Enter to create first todo on internal:attr=[placeholder="What needs to be done?"i]
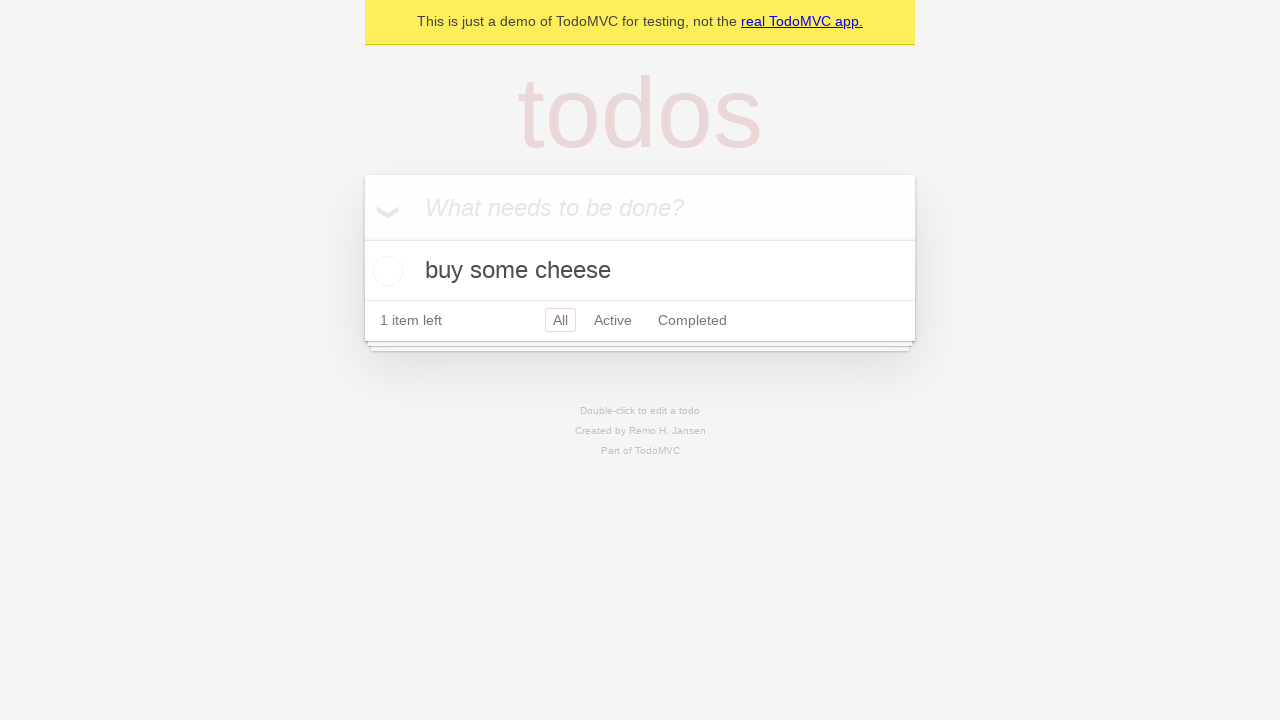

Filled input field with second todo 'feed the cat' on internal:attr=[placeholder="What needs to be done?"i]
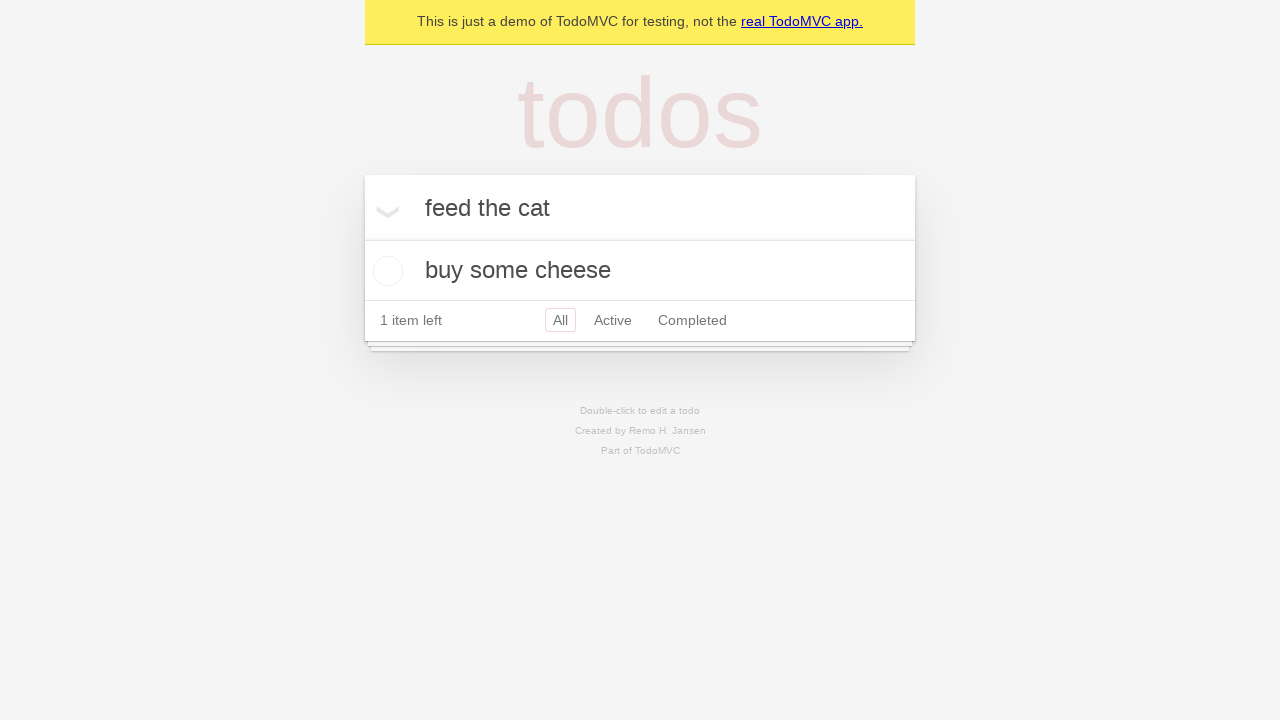

Pressed Enter to create second todo on internal:attr=[placeholder="What needs to be done?"i]
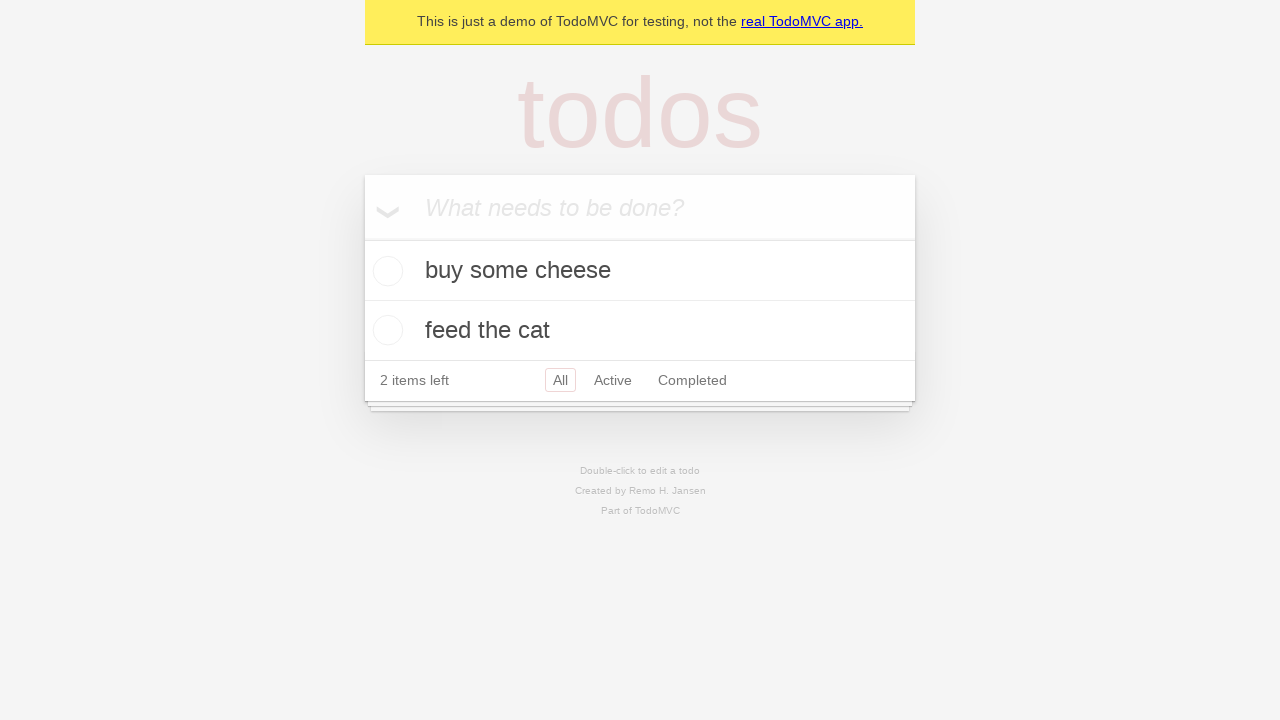

Filled input field with third todo 'book a doctors appointment' on internal:attr=[placeholder="What needs to be done?"i]
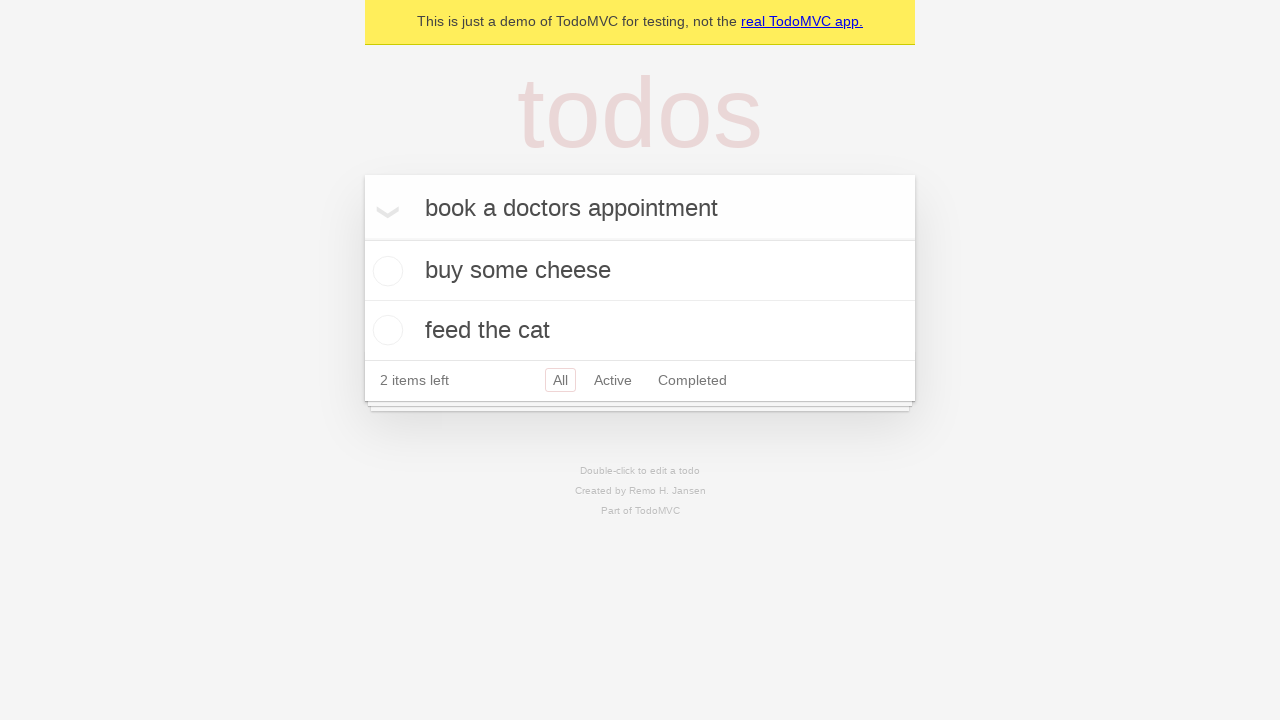

Pressed Enter to create third todo on internal:attr=[placeholder="What needs to be done?"i]
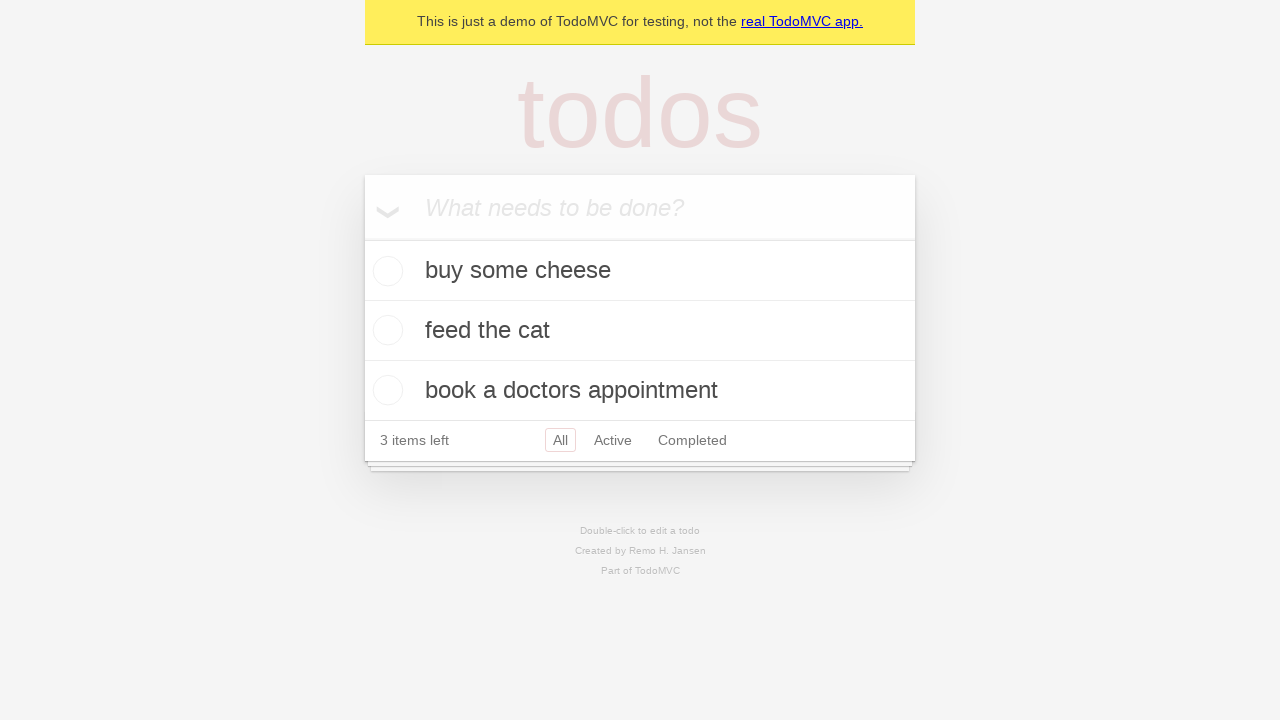

Double-clicked second todo to enter edit mode at (640, 331) on internal:testid=[data-testid="todo-item"s] >> nth=1
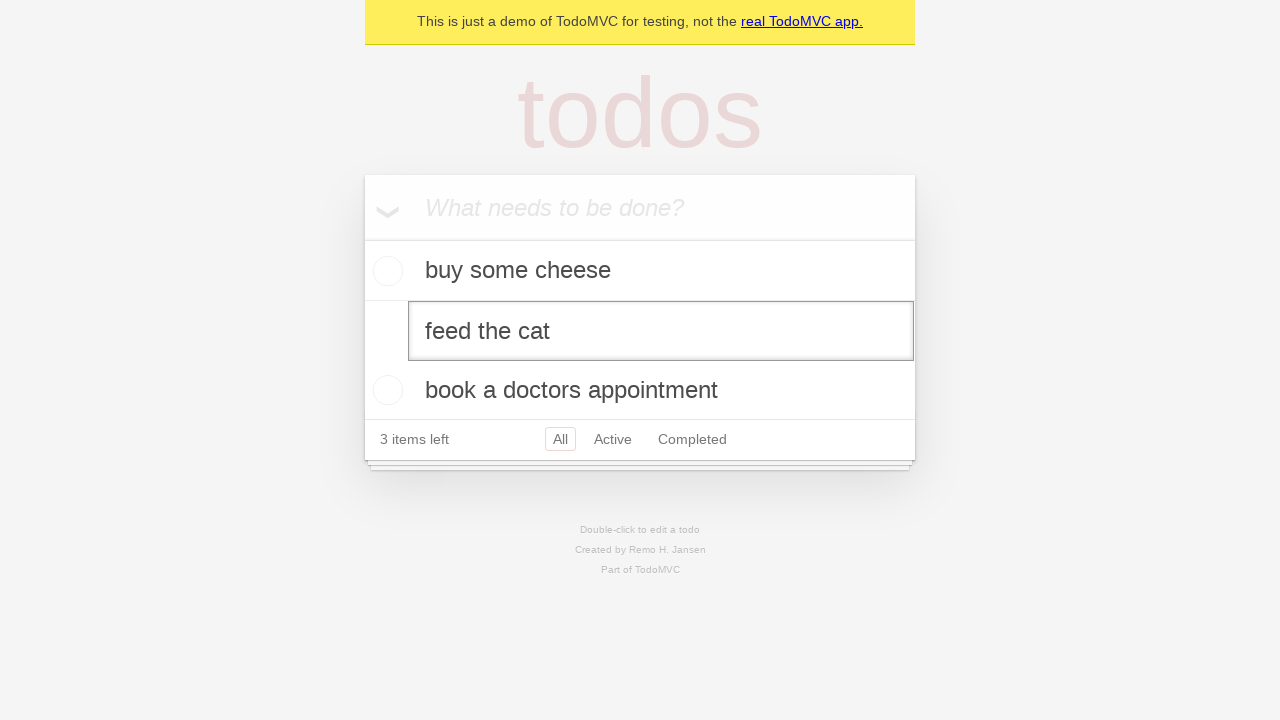

Filled edit field with new text 'buy some sausages' on internal:testid=[data-testid="todo-item"s] >> nth=1 >> internal:role=textbox[nam
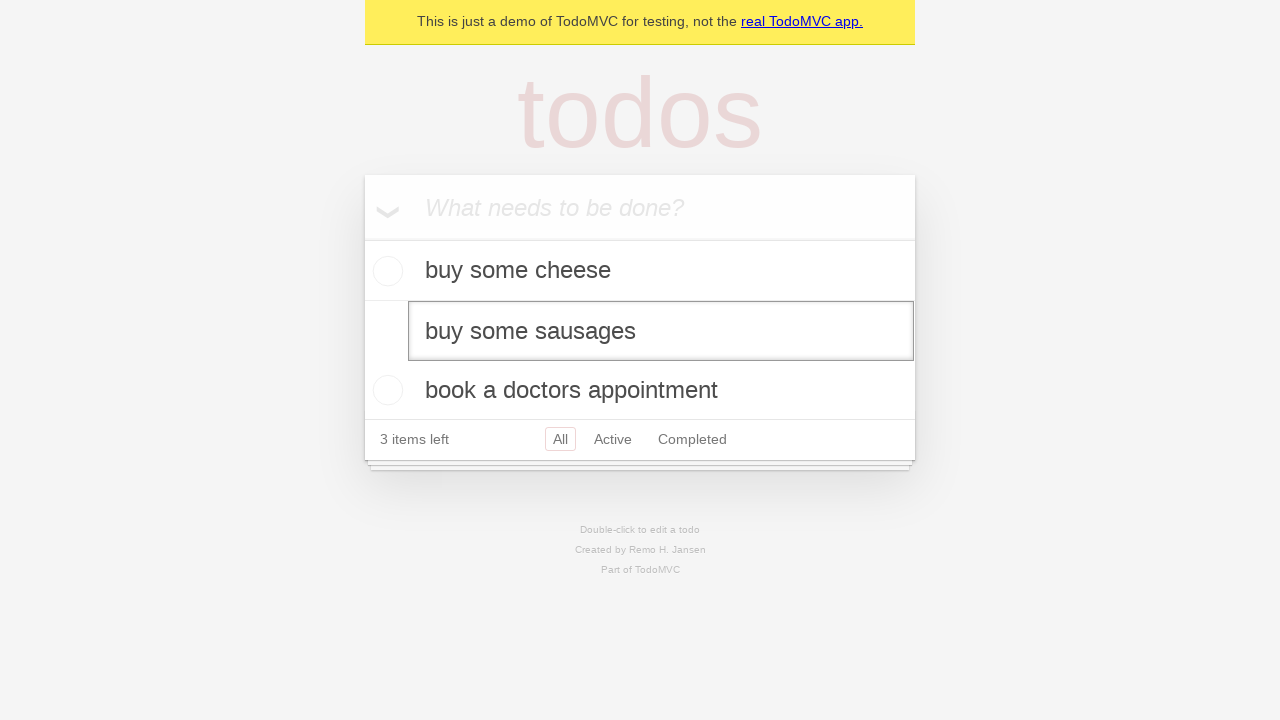

Pressed Escape to cancel edit on internal:testid=[data-testid="todo-item"s] >> nth=1 >> internal:role=textbox[nam
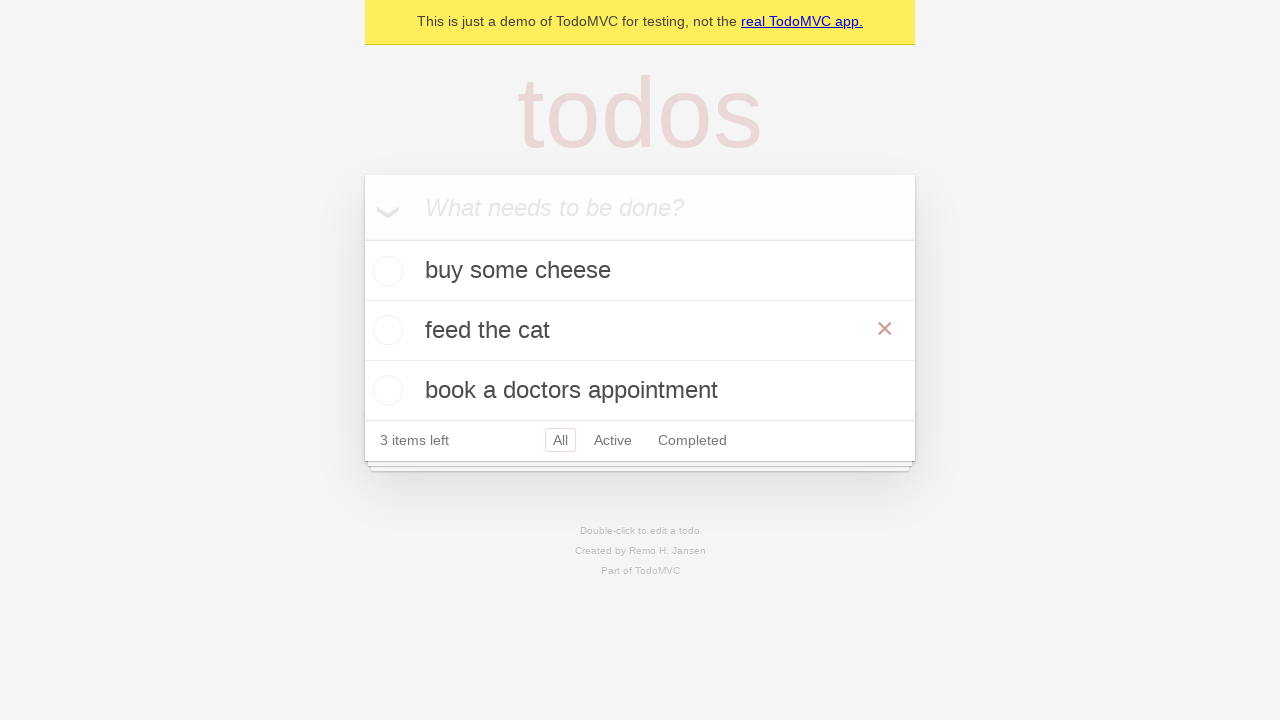

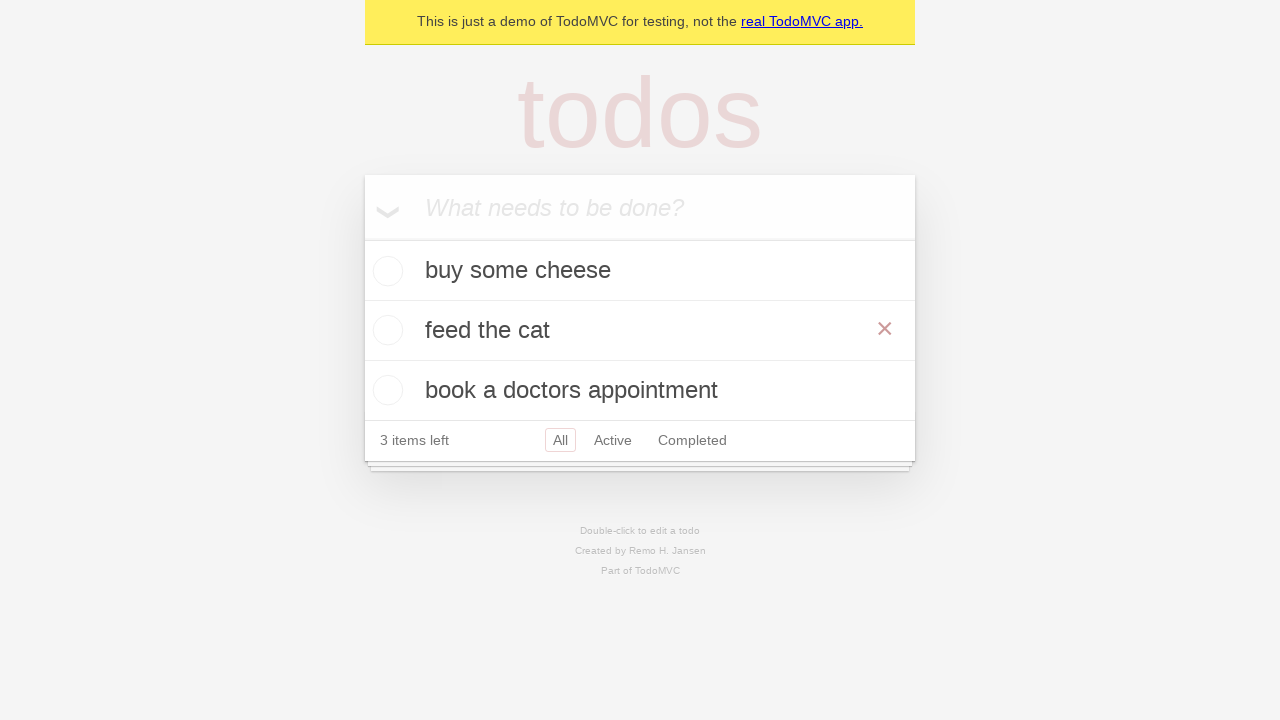